Tests keyboard input functionality across multiple sites including key presses, select dropdowns, multi-select inputs, and clipboard operations

Starting URL: https://the-internet.herokuapp.com/key_presses

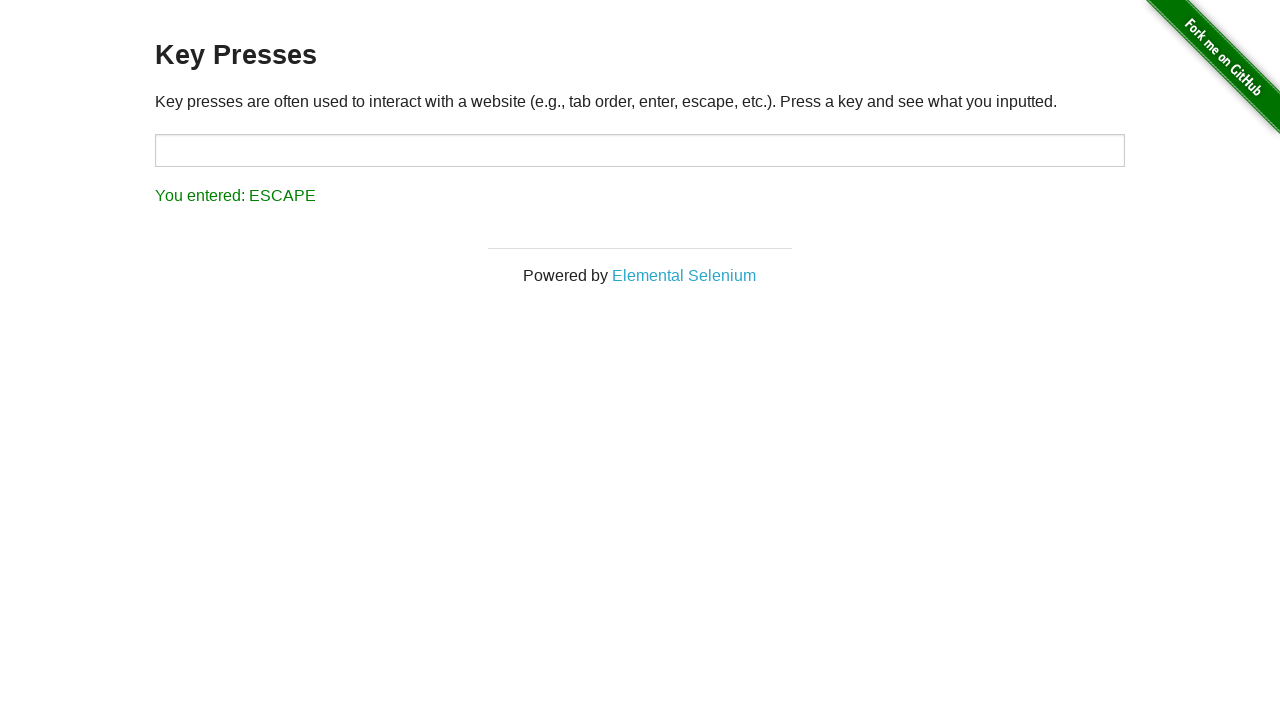

Cleared target input field on #target
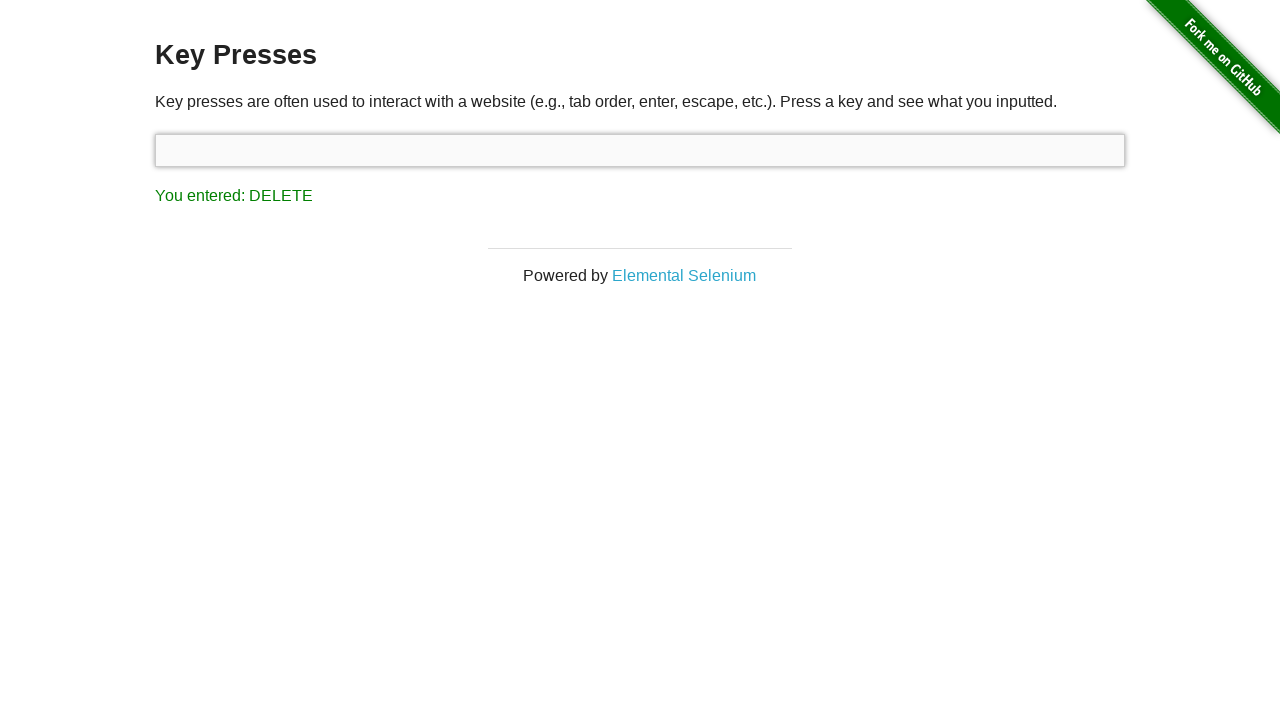

Pressed Enter key
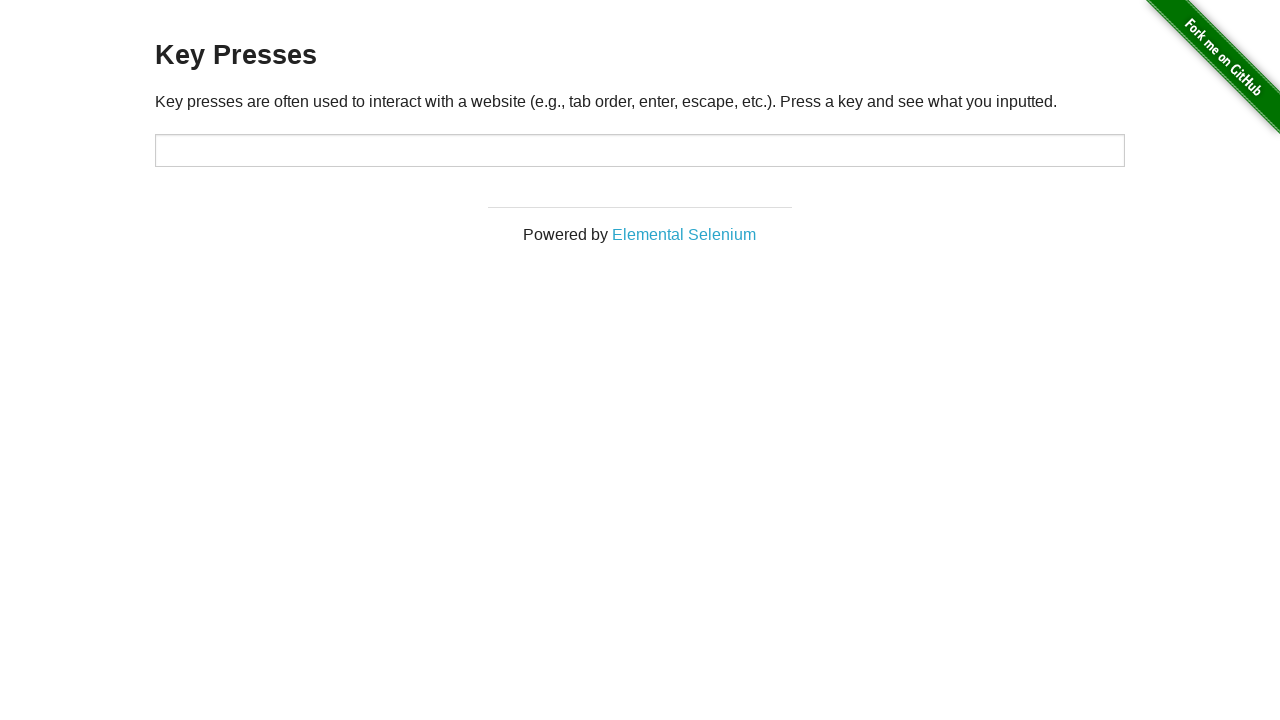

Filled target field with test text 'FGFGHFGHFGFJFGHF' on #target
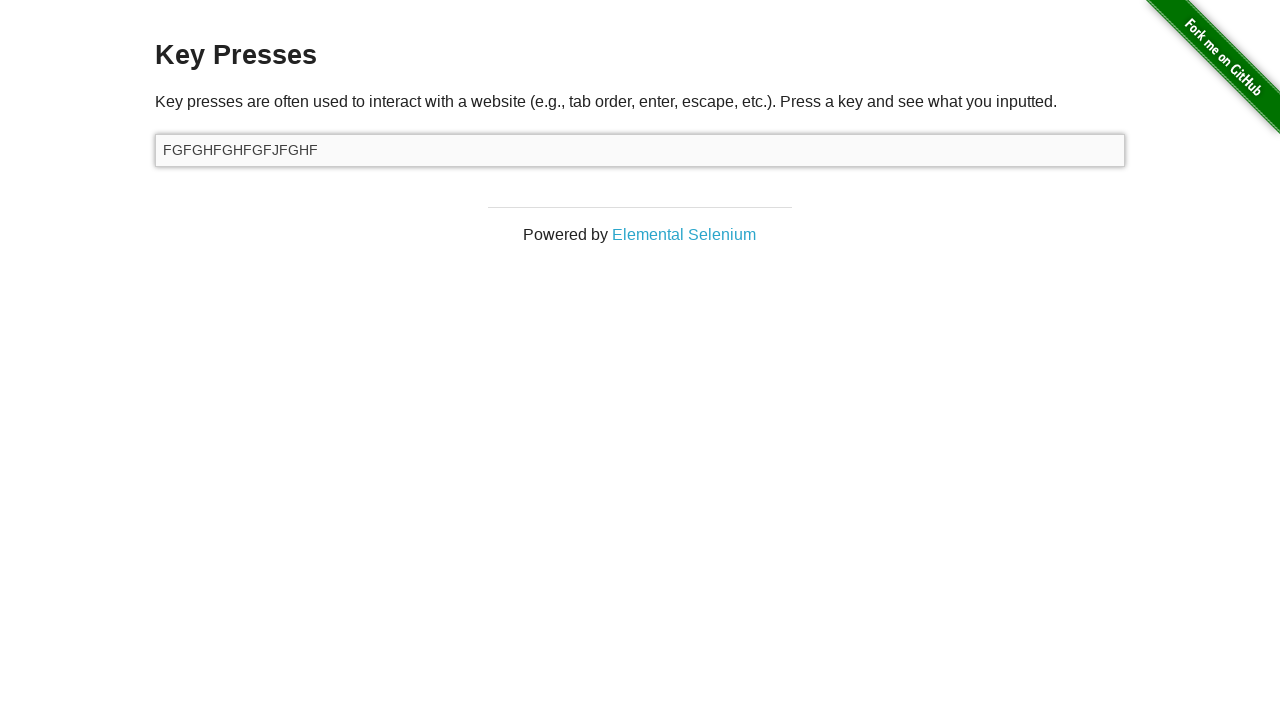

Selected all text with Ctrl+A/Cmd+A
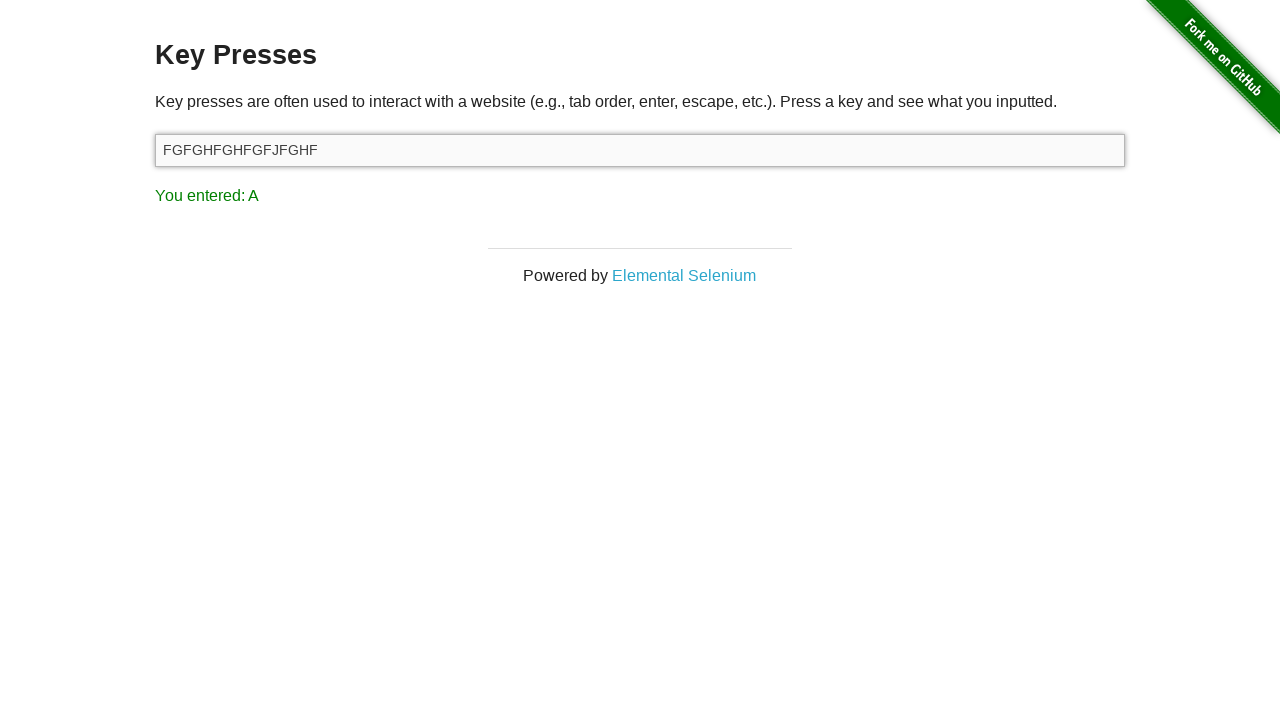

Pressed Backspace to delete selected text
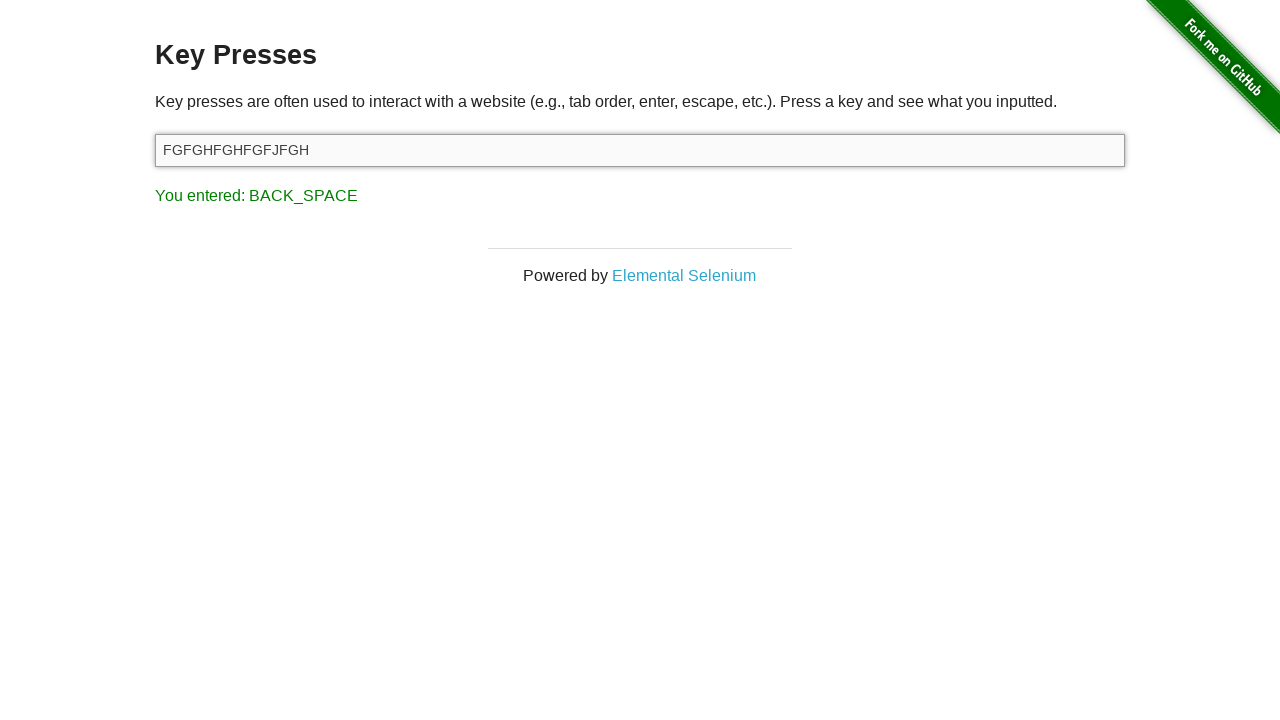

Navigated to DemoQA select menu page
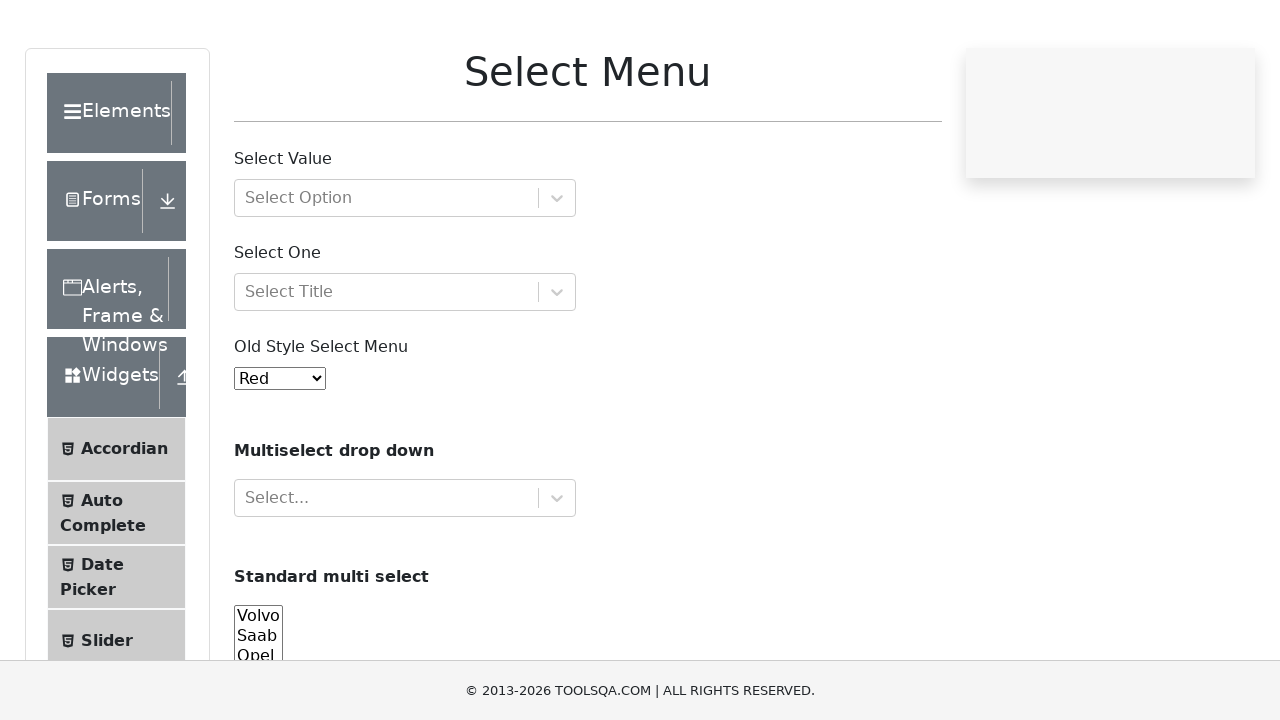

Typed 'Ms.' into select dropdown input on #react-select-3-input
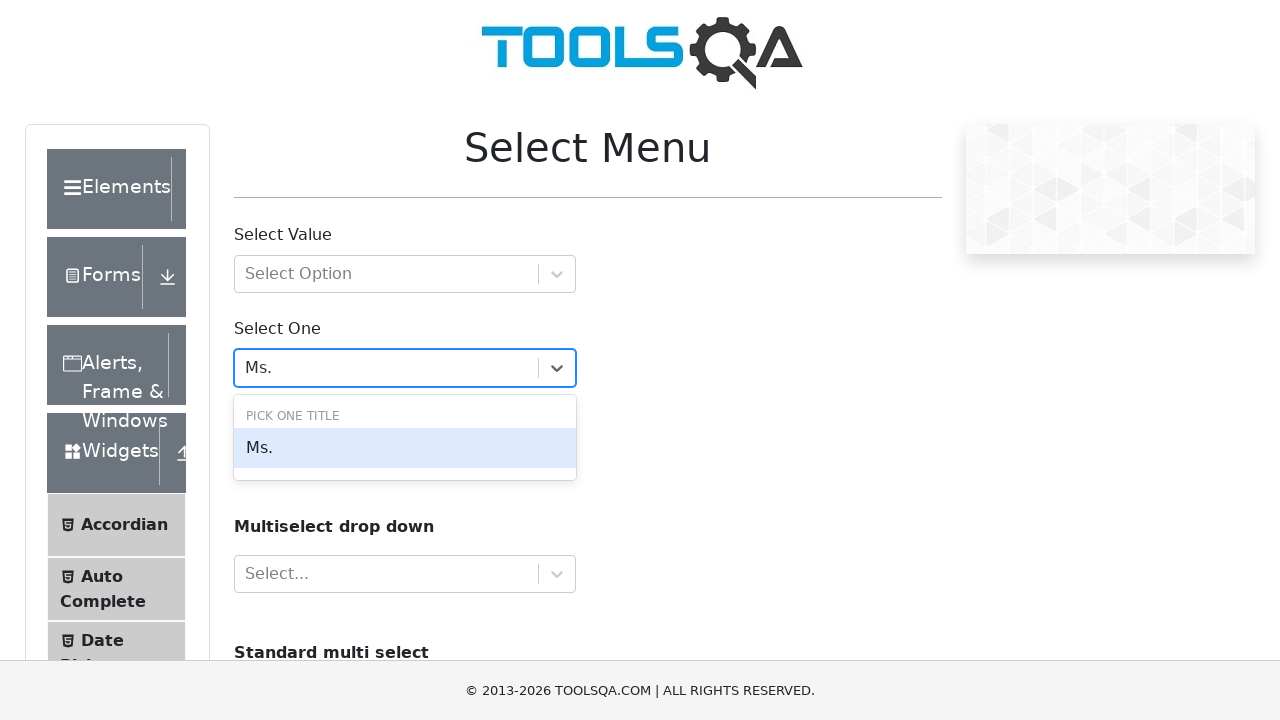

Pressed Enter to select 'Ms.' option
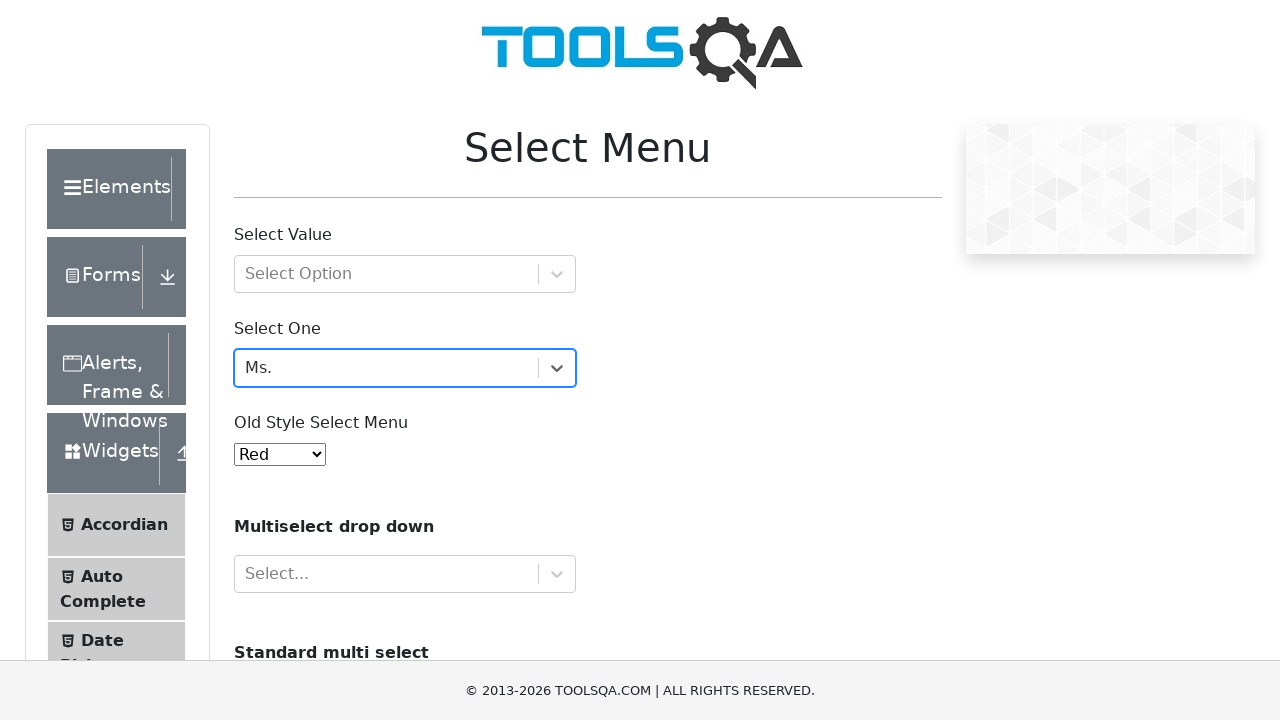

Clicked on single select dropdown at (405, 368) on div#selectOne
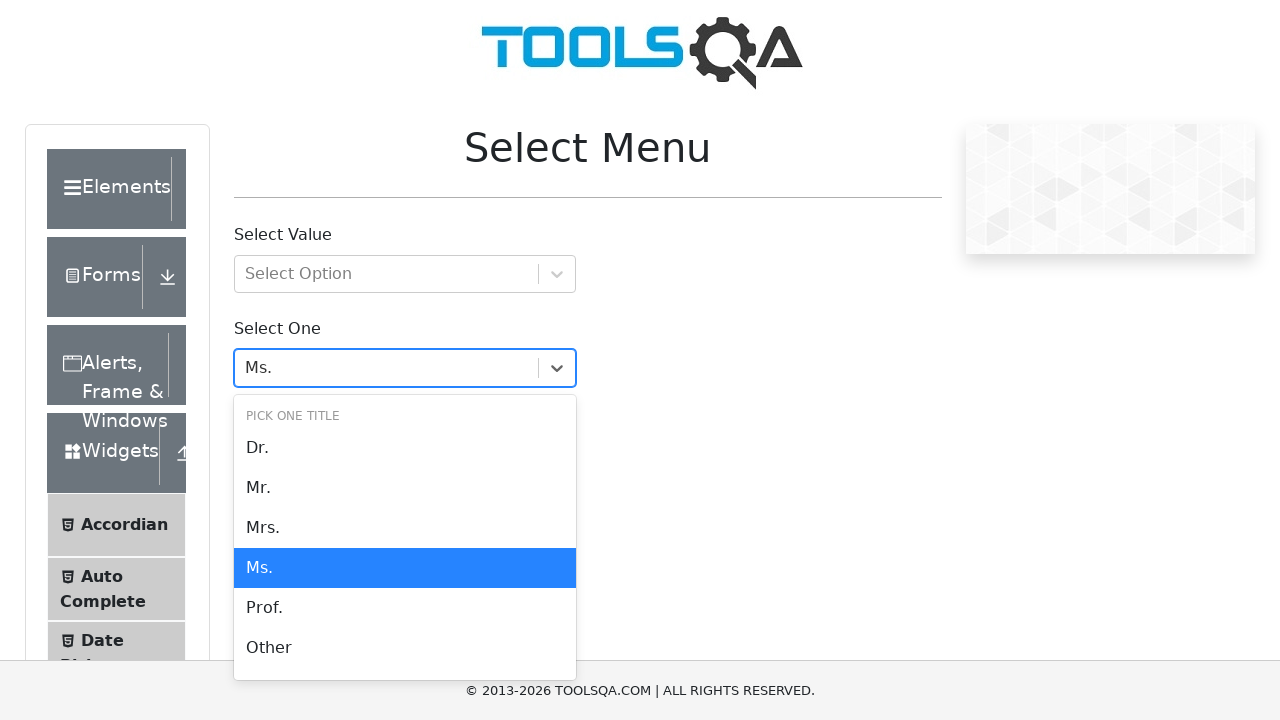

Clicked on 'Prof.' option at (640, 360) on div:has-text("Prof.")
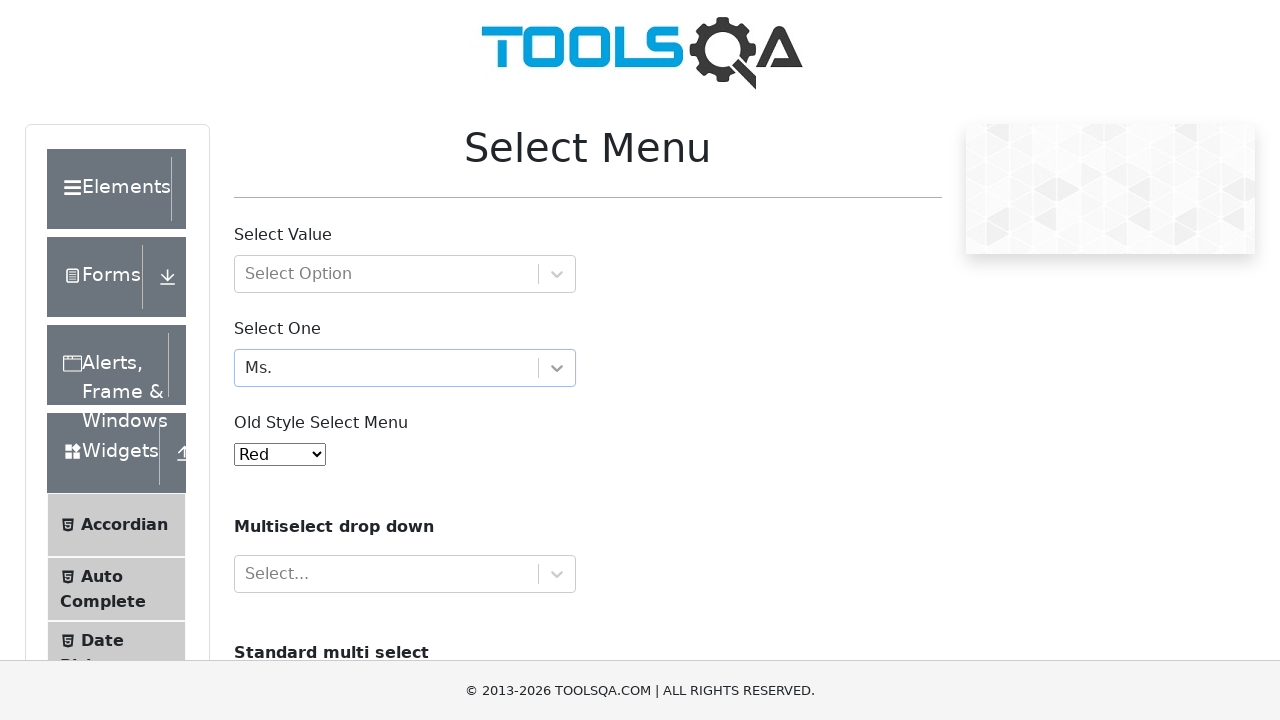

Navigated to select menu page for multi-select test
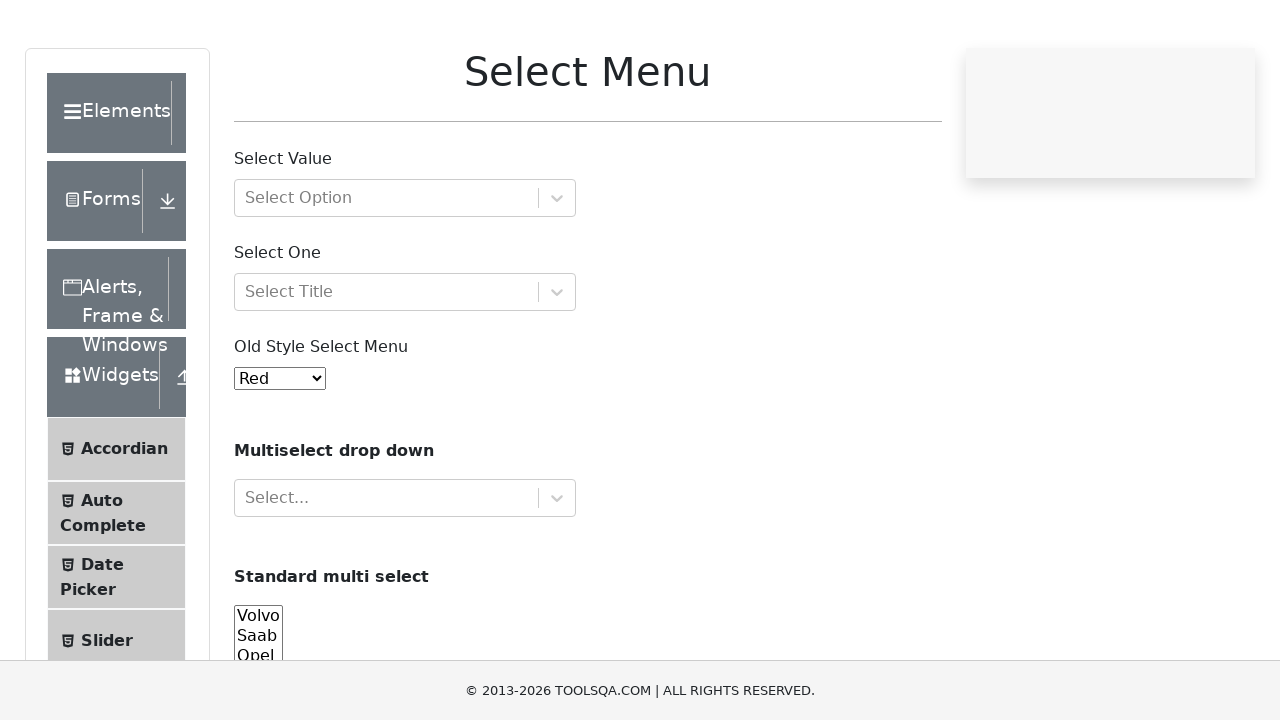

Typed 'Green' into multi-select input on #react-select-4-input
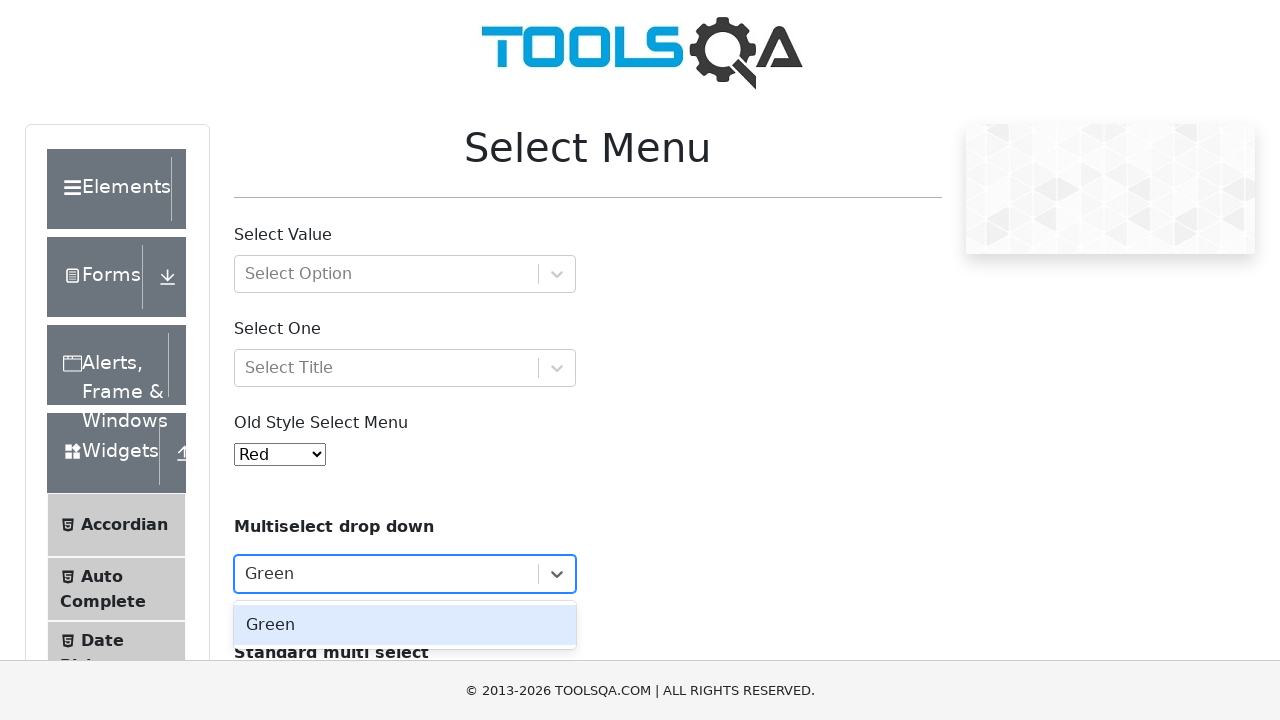

Pressed Enter to select 'Green'
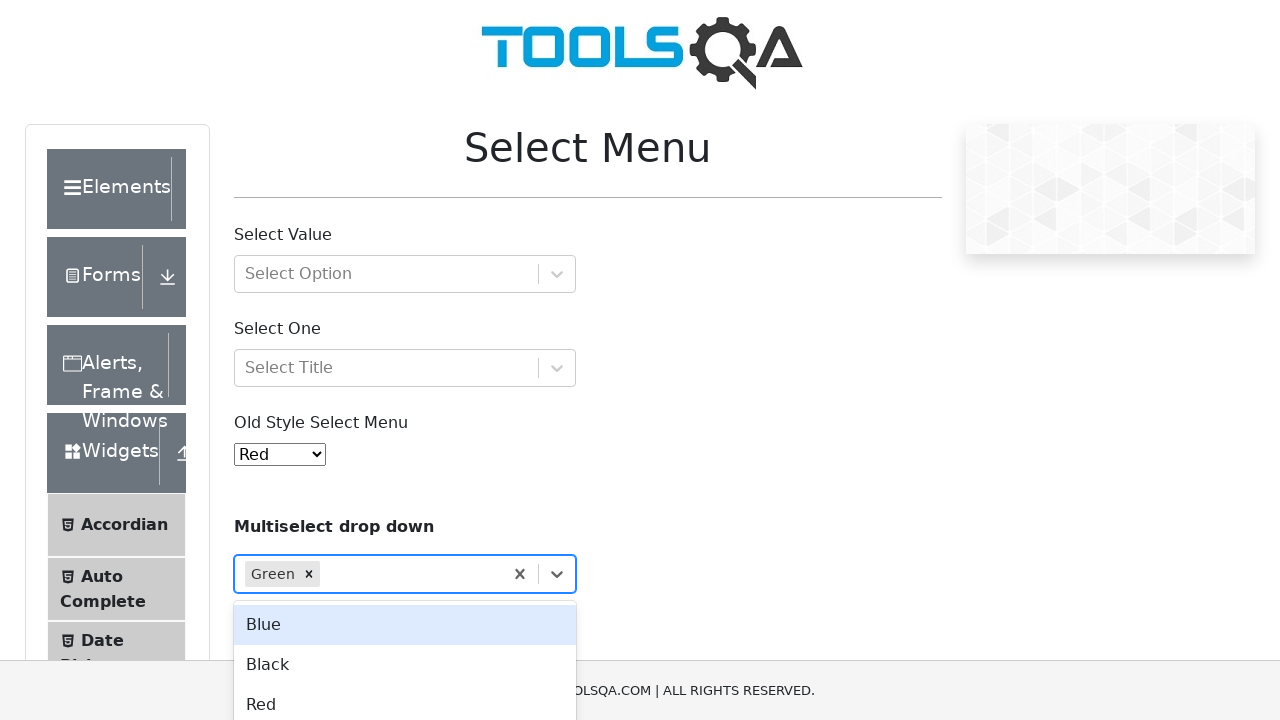

Typed 'Bla' into multi-select input on #react-select-4-input
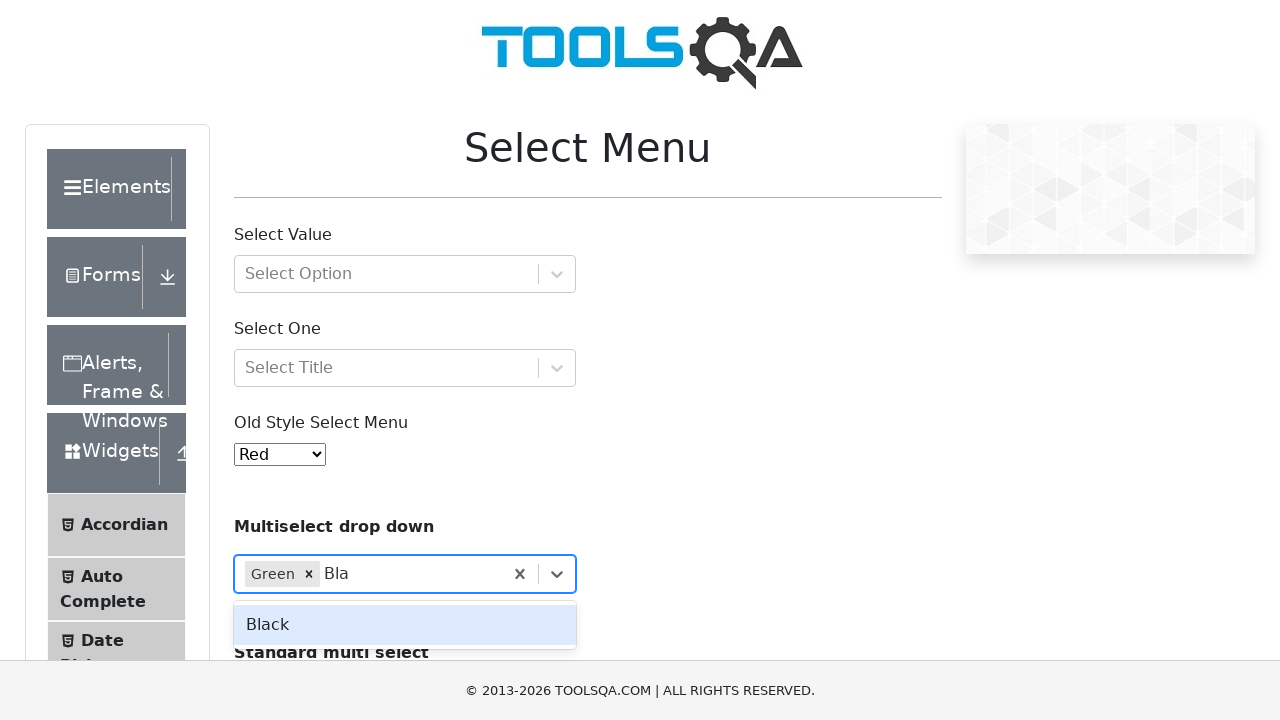

Pressed Enter to select 'Black'
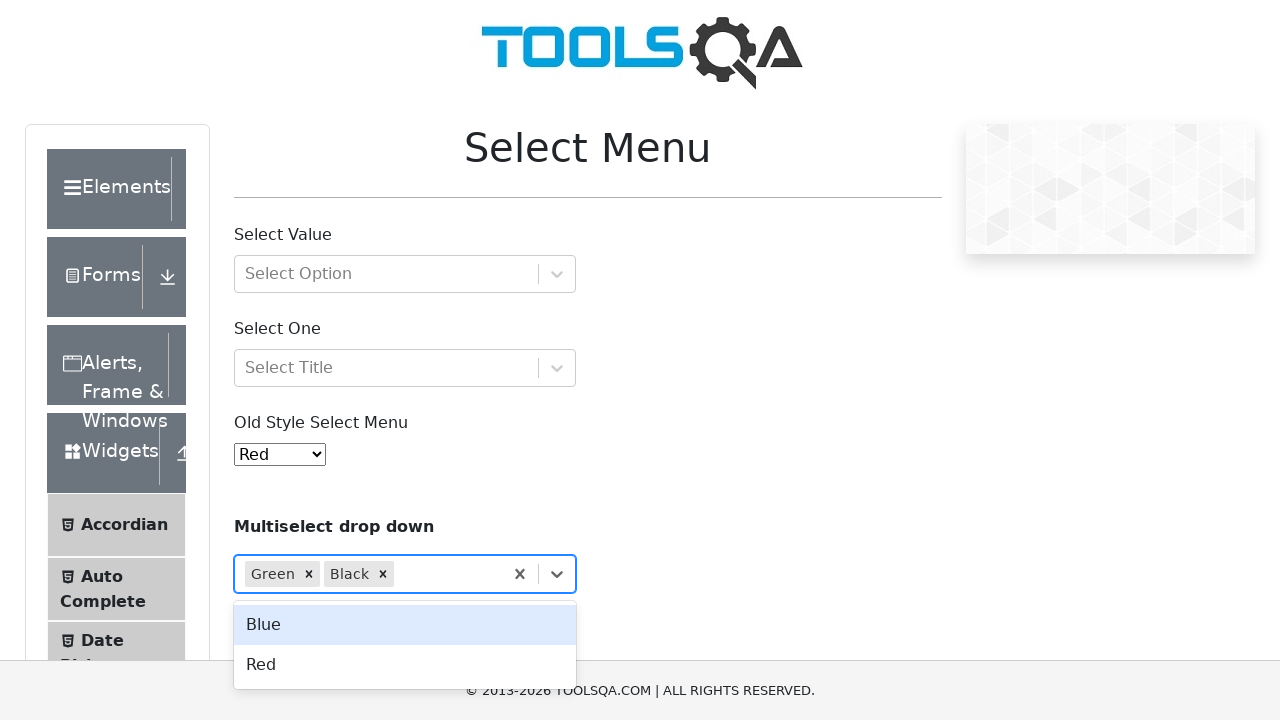

Navigated to select menu page again
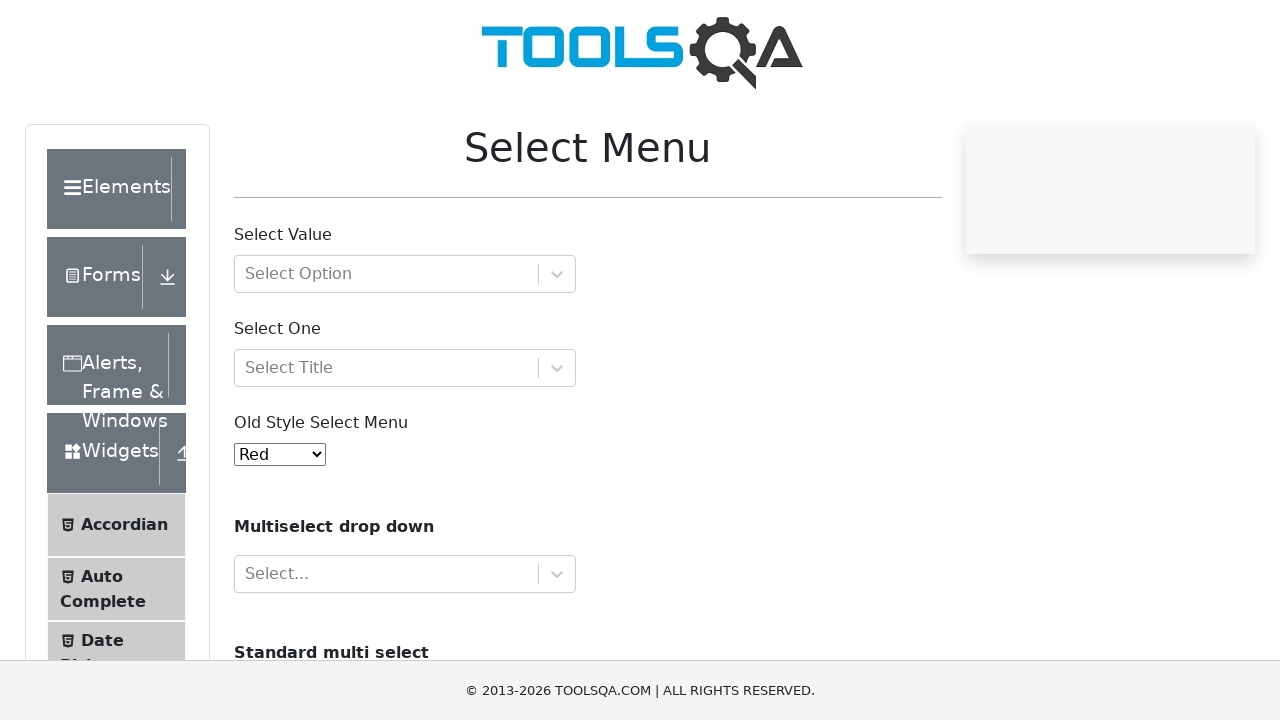

Typed 'Gre' into multi-select input on #react-select-4-input
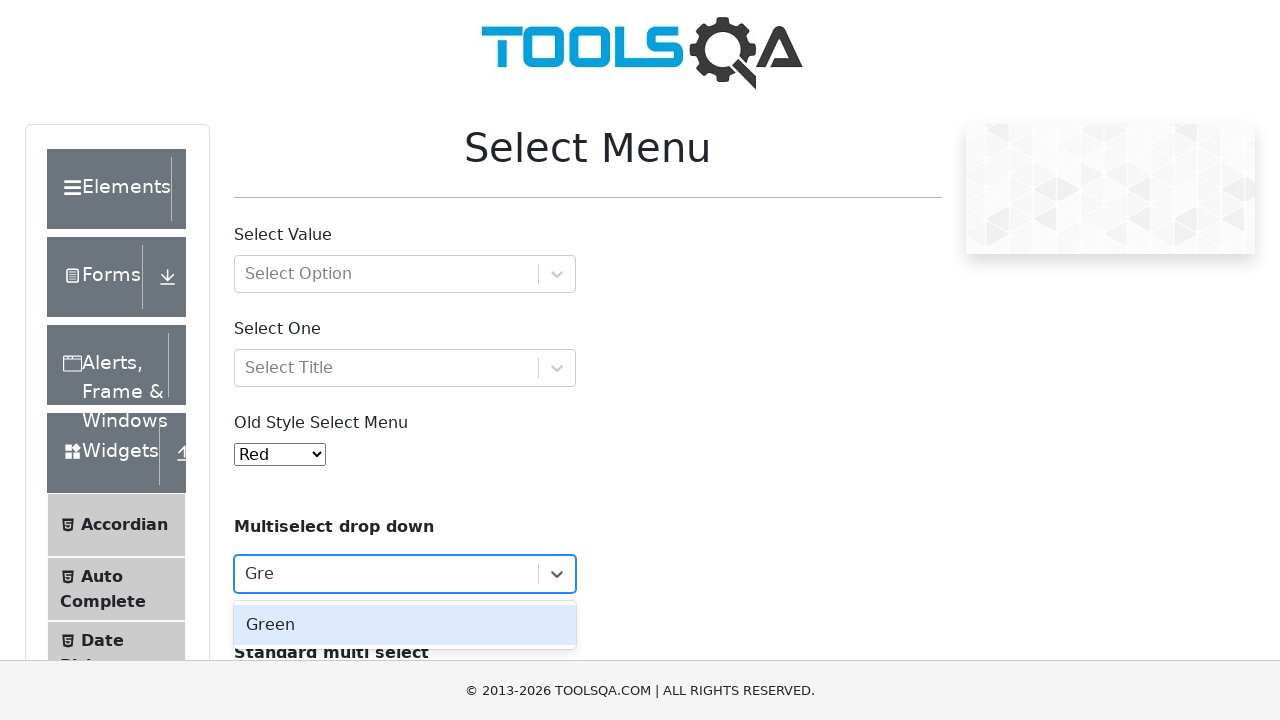

Pressed Tab to select 'Green' and move focus
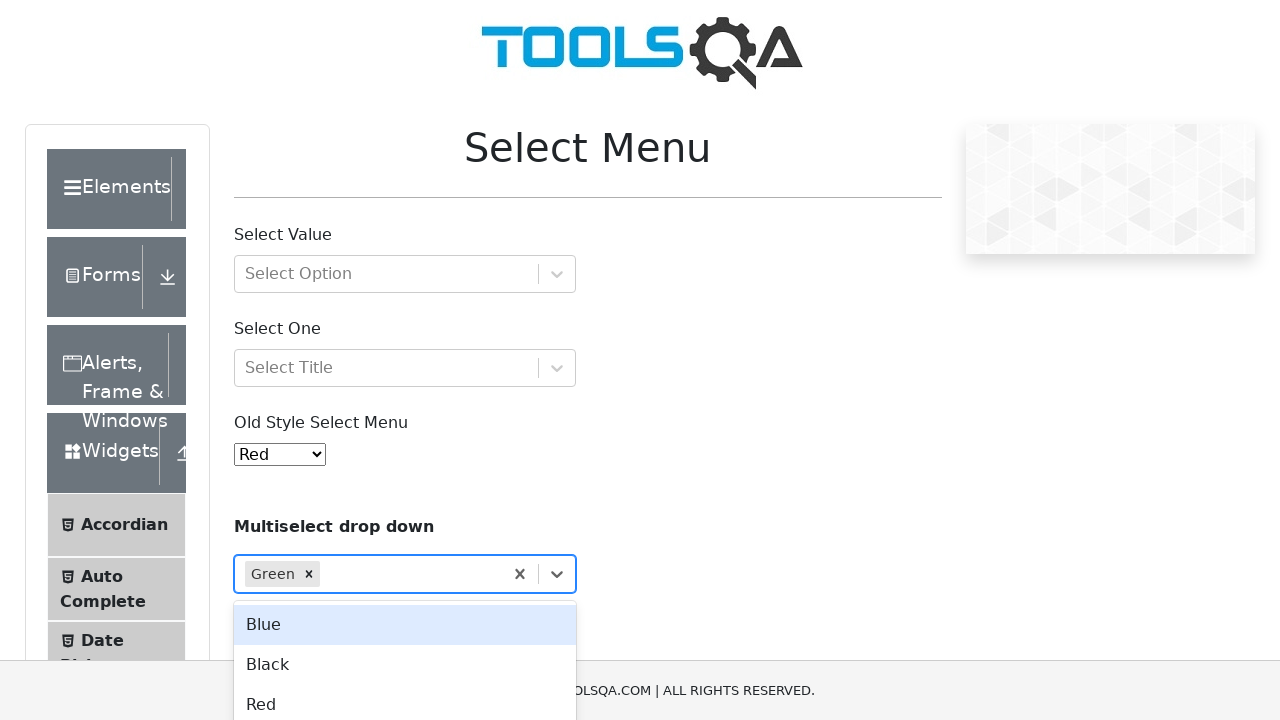

Navigated to ClipboardJS demo page
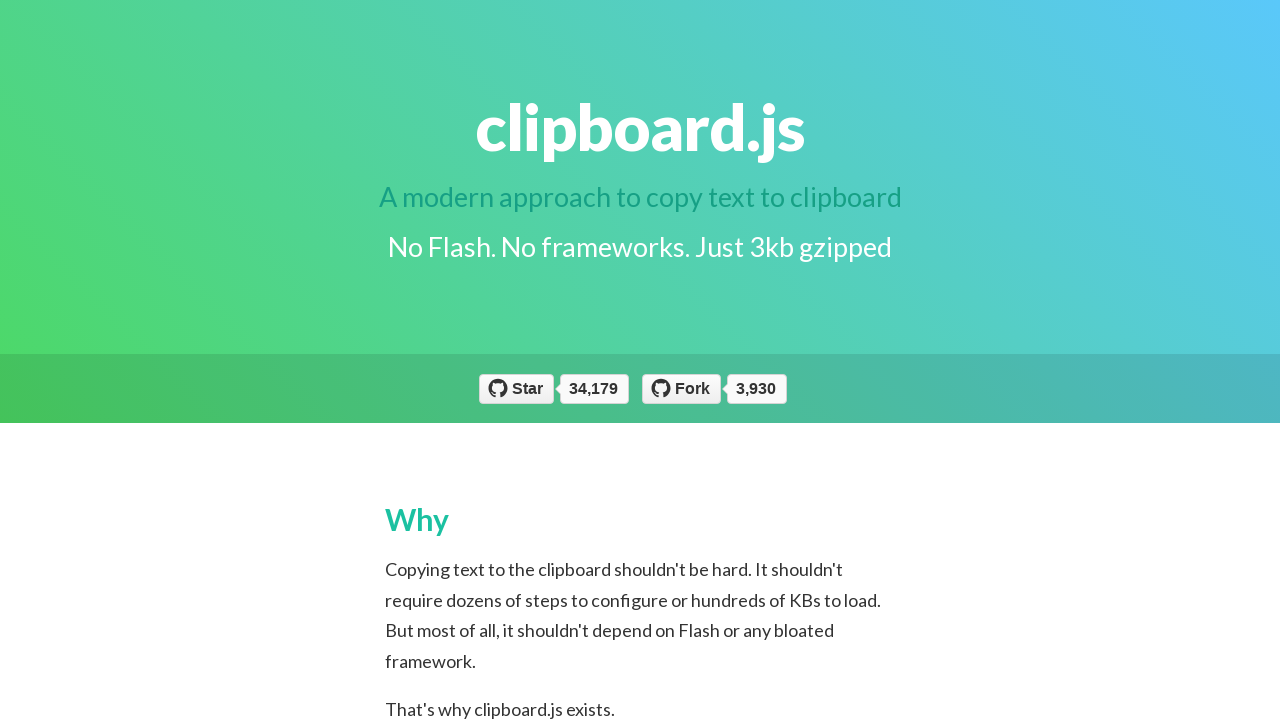

Selected all text in textarea with Ctrl+A/Cmd+A on #bar
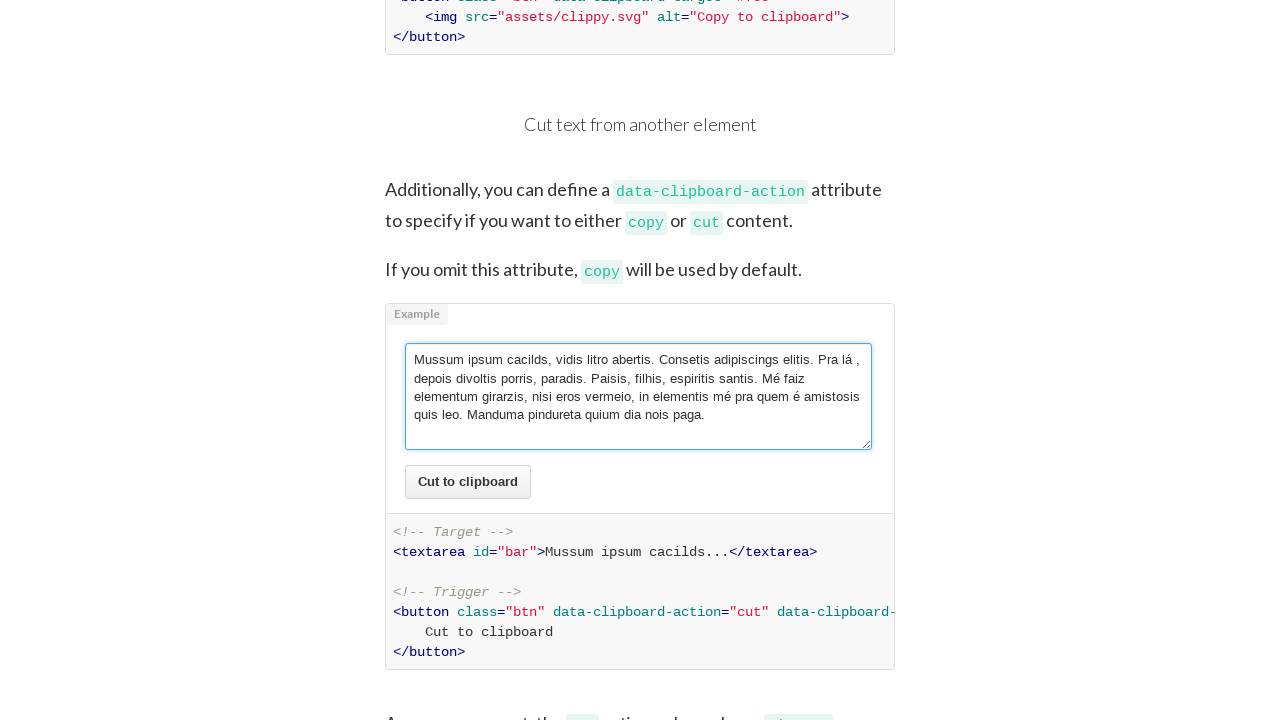

Cut textarea content with Ctrl+X/Cmd+X on #bar
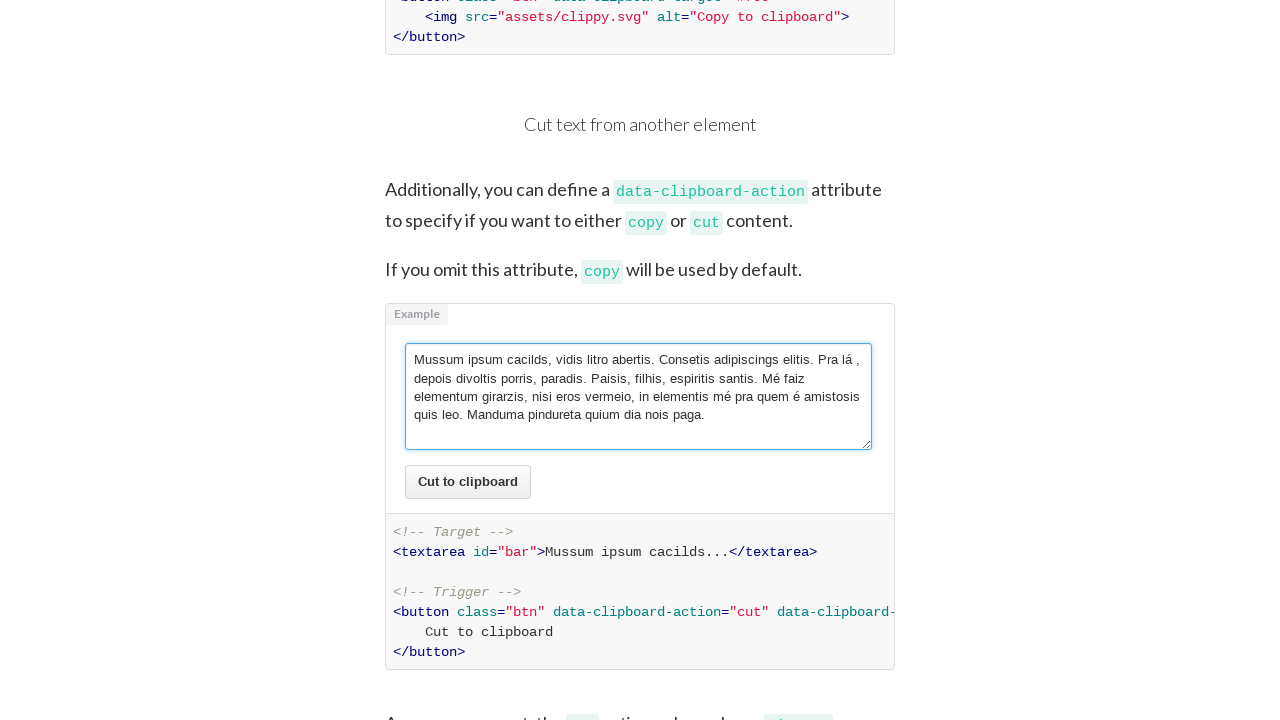

Pasted clipboard content with Ctrl+V/Cmd+V on #bar
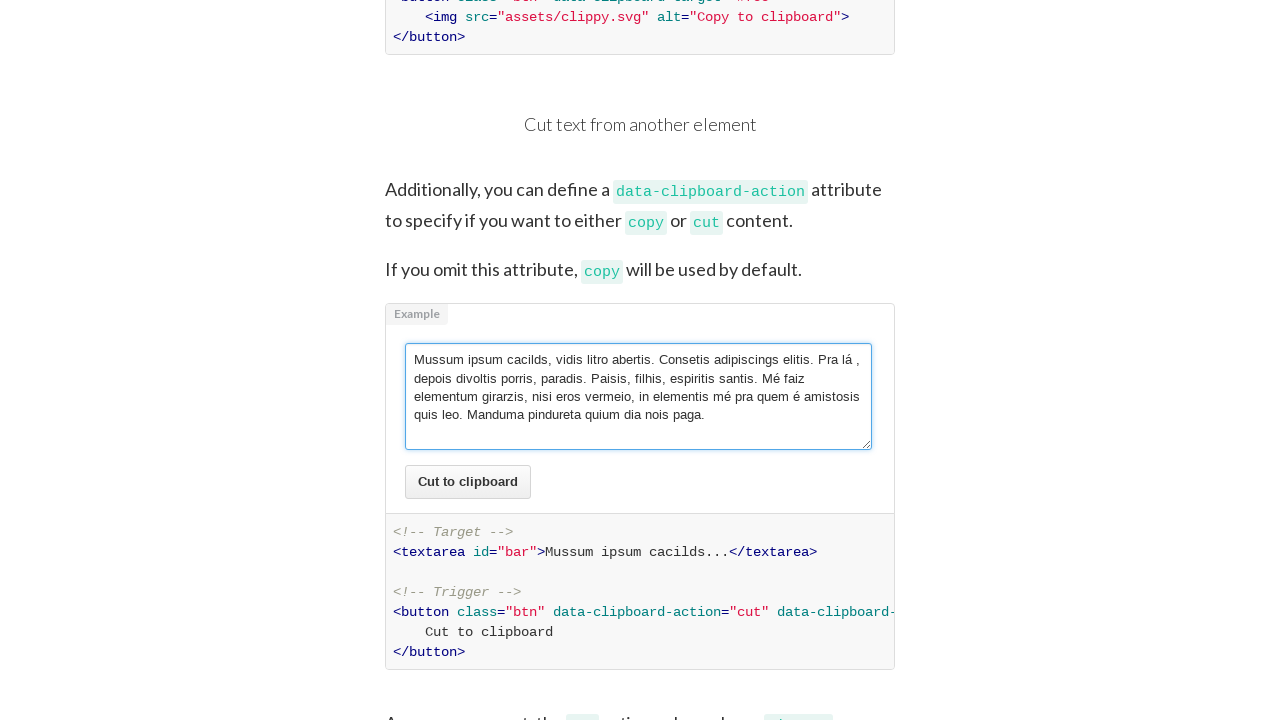

Navigated back to select menu page for dropdown test
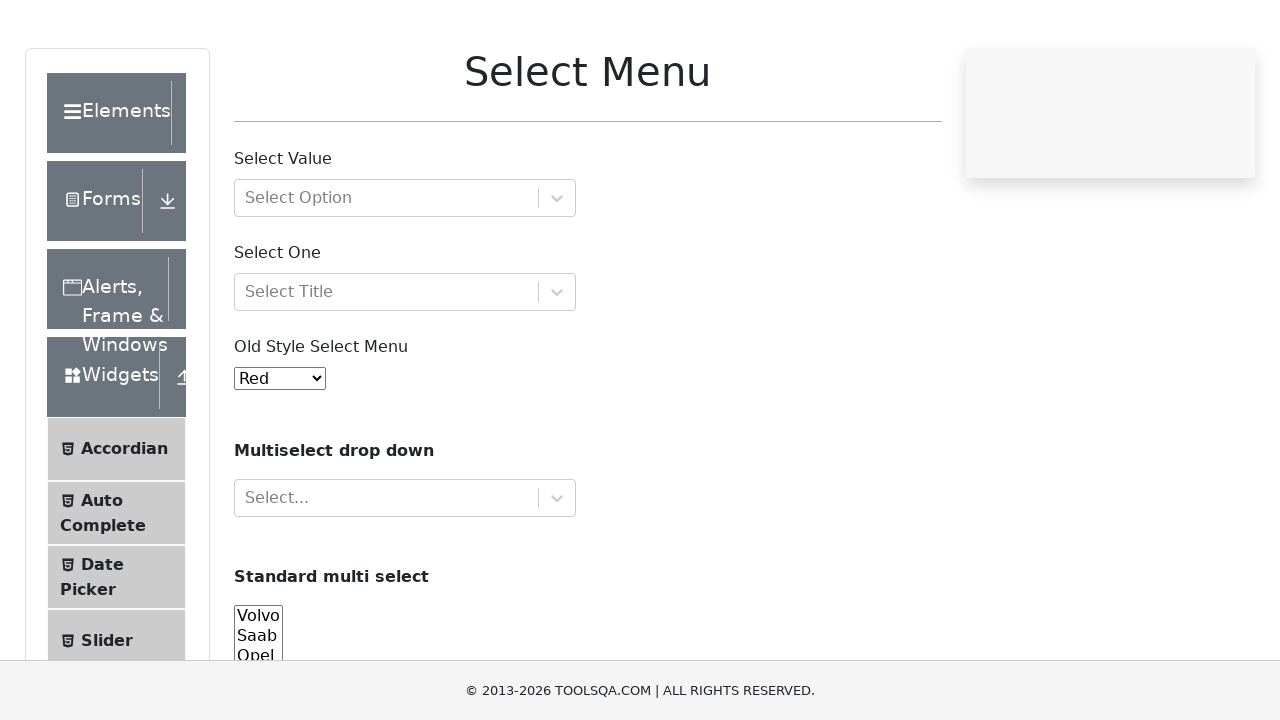

Clicked on dropdown with option groups at (405, 274) on div#withOptGroup
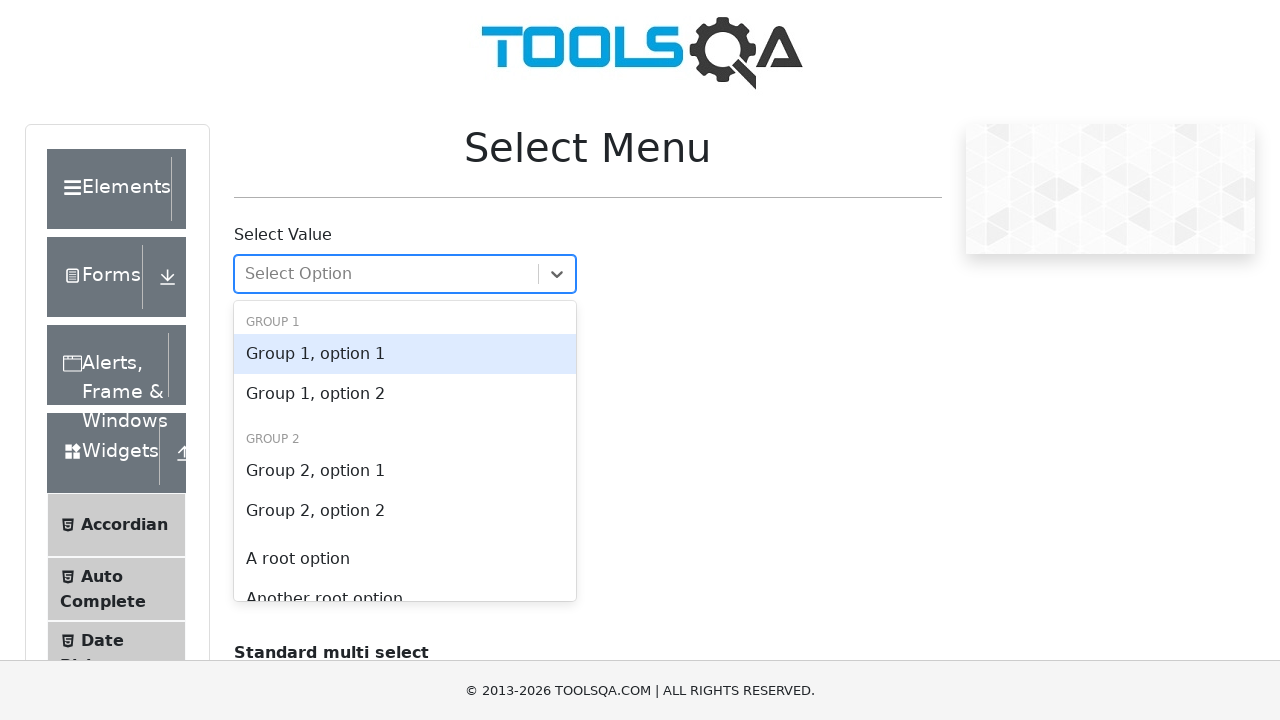

Clicked on 'Another root option' from dropdown at (405, 451) on div#withOptGroup div[id*="react-select"]:has-text("Another root option")
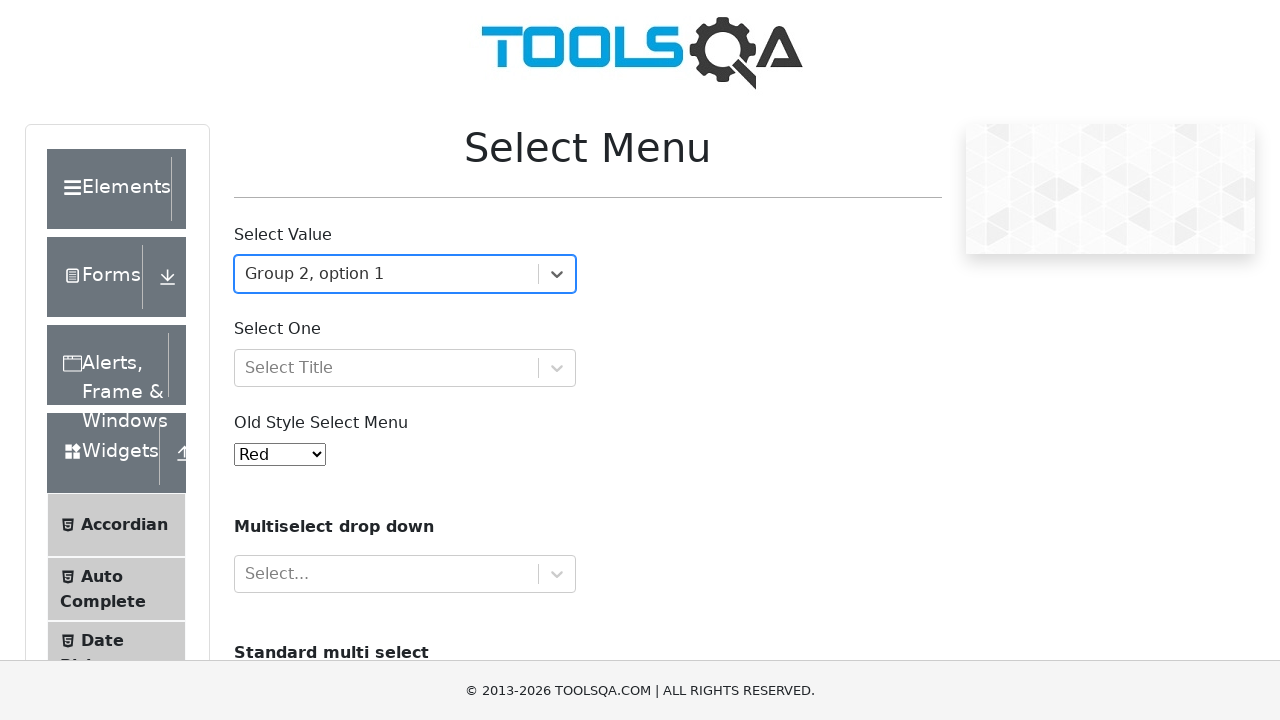

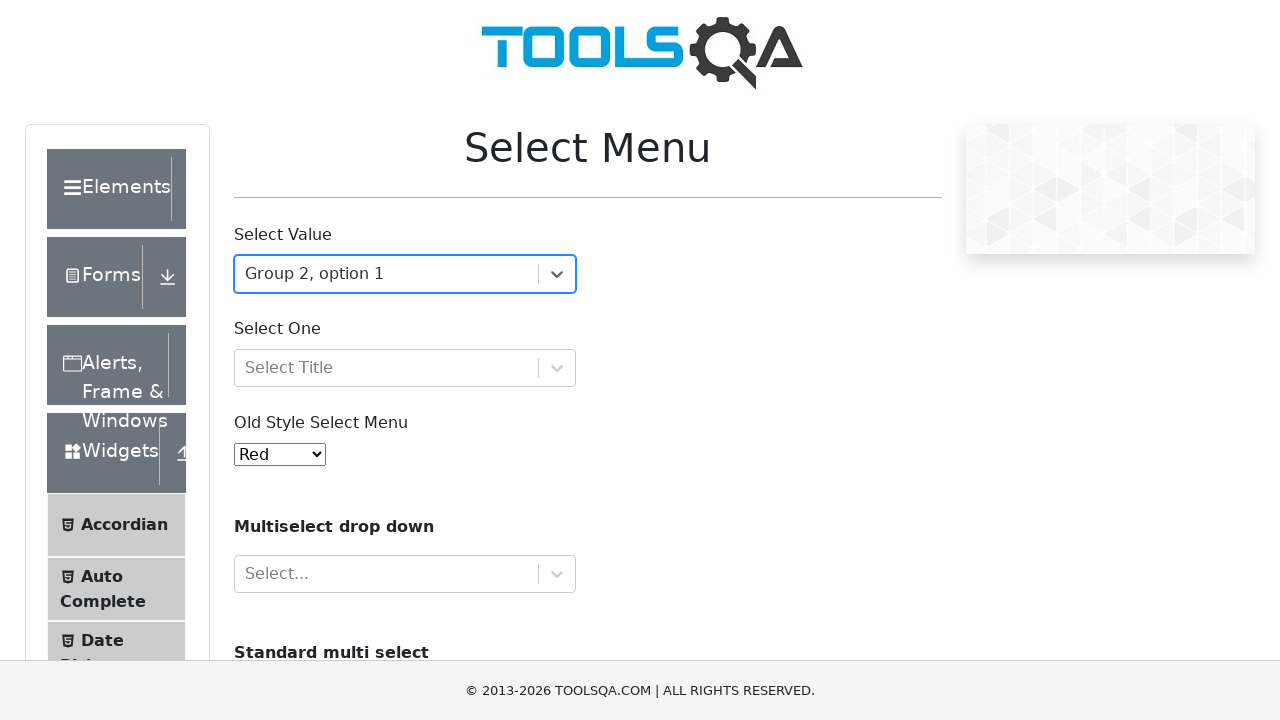